Navigates to Flipkart homepage and verifies the page loads successfully by checking the URL

Starting URL: https://www.flipkart.com

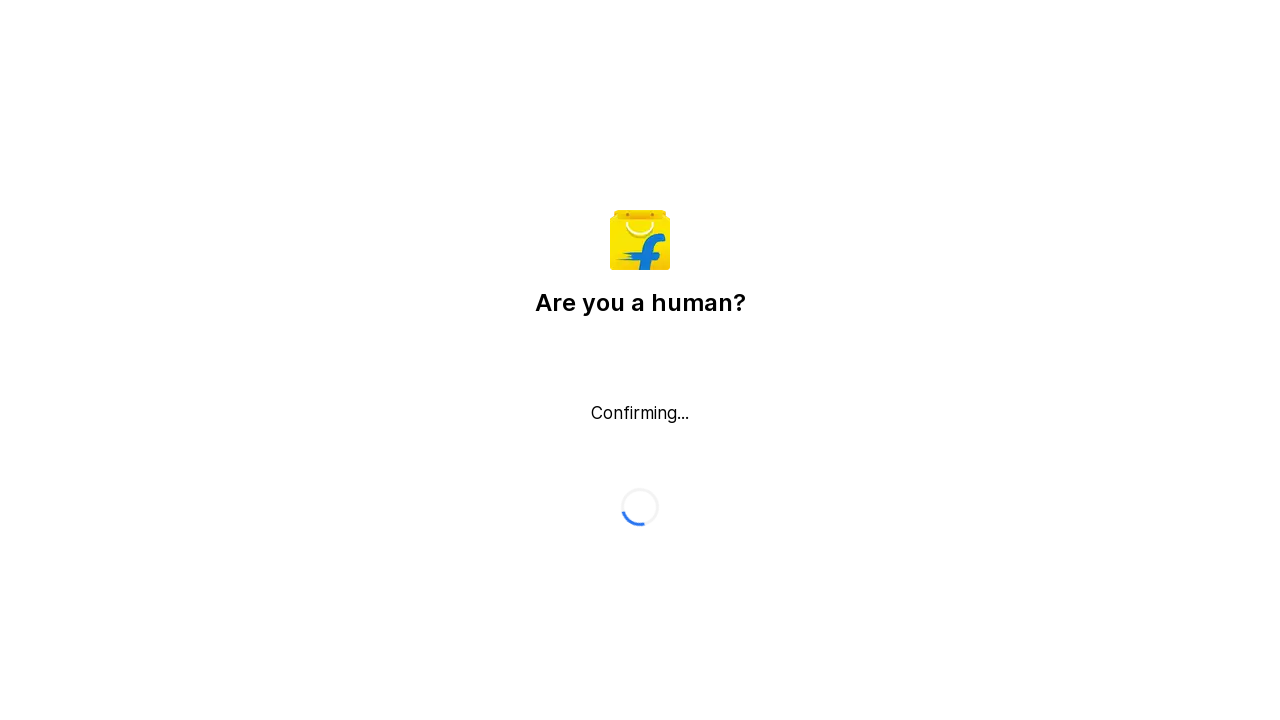

Waited for page to reach domcontentloaded state
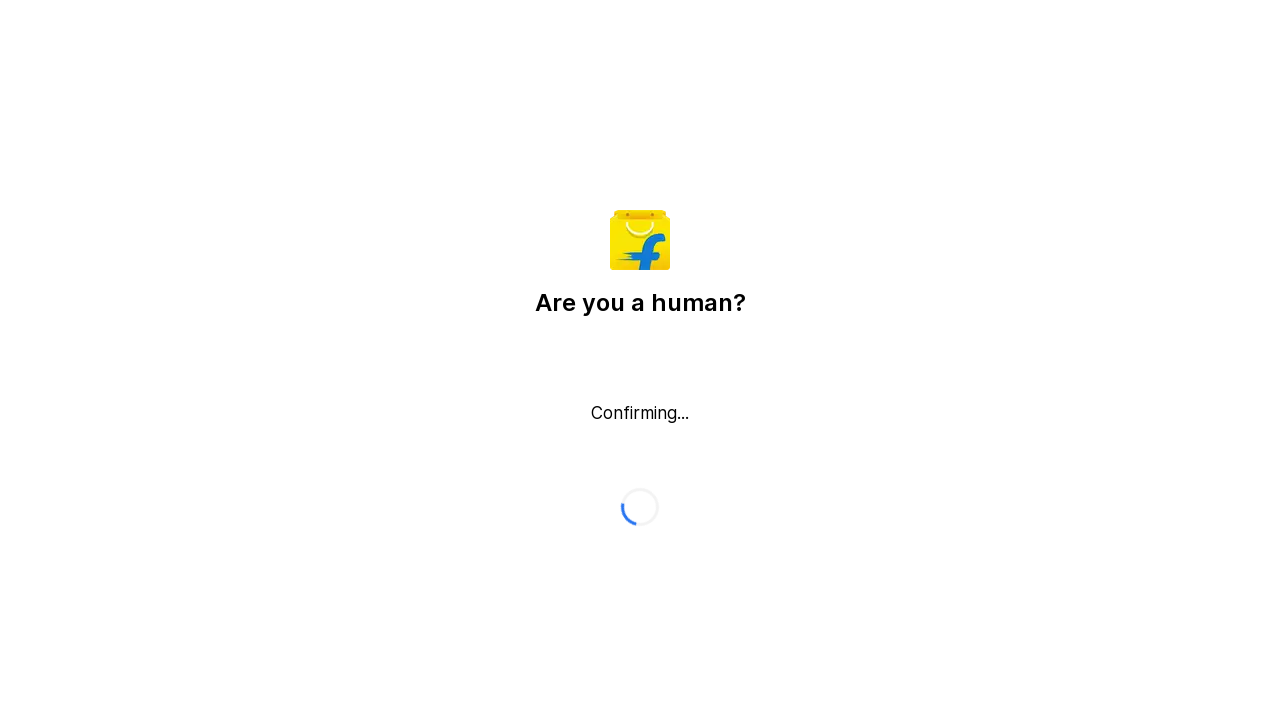

Retrieved current URL: https://www.flipkart.com/
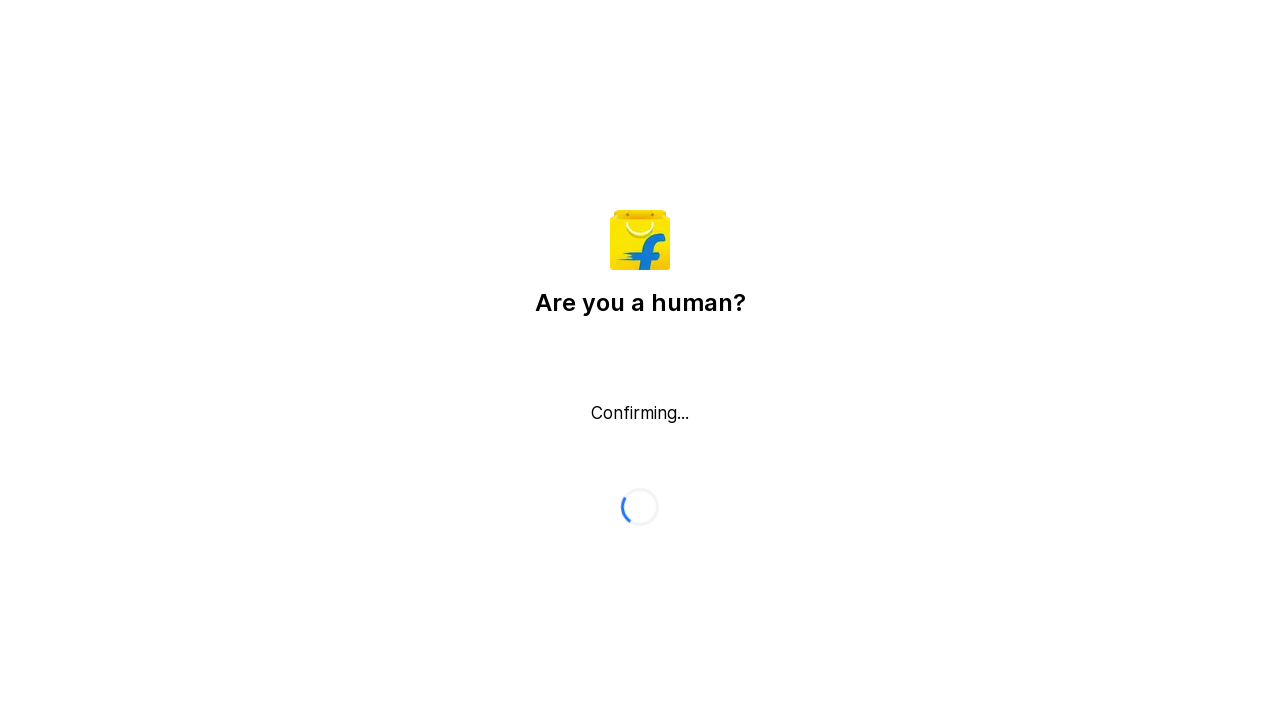

Verified URL contains 'flipkart.com' - test passed
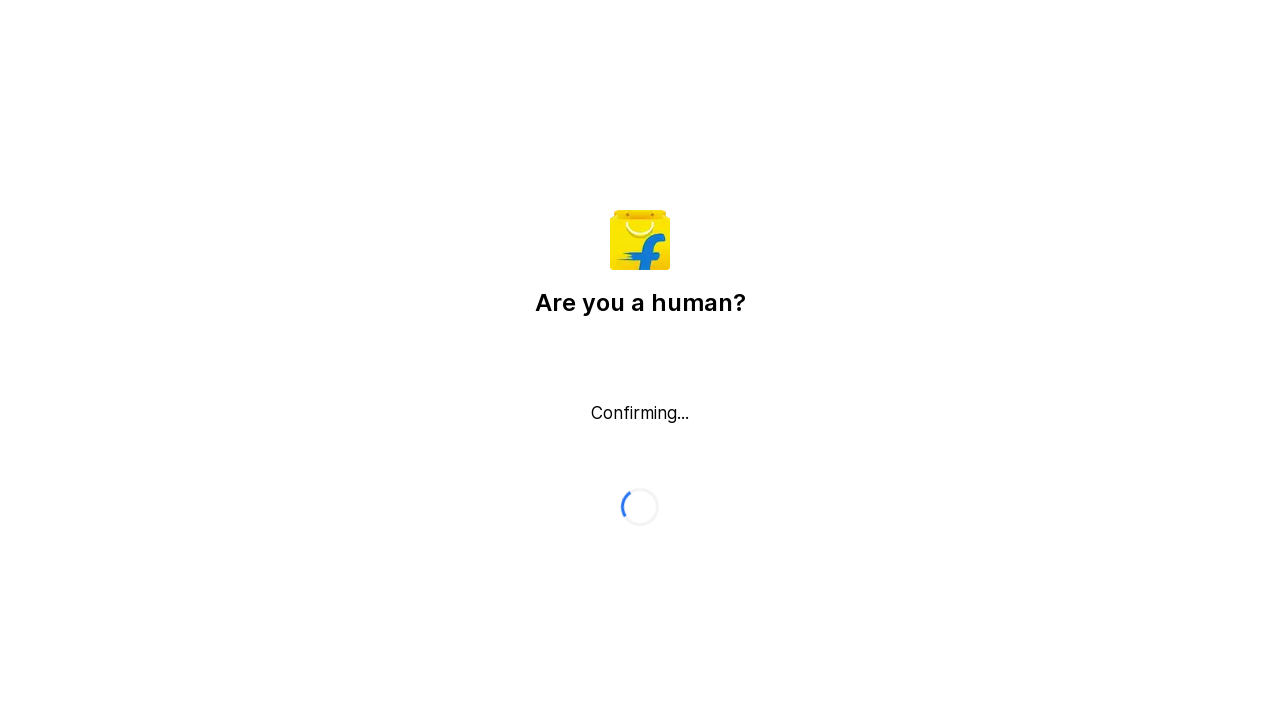

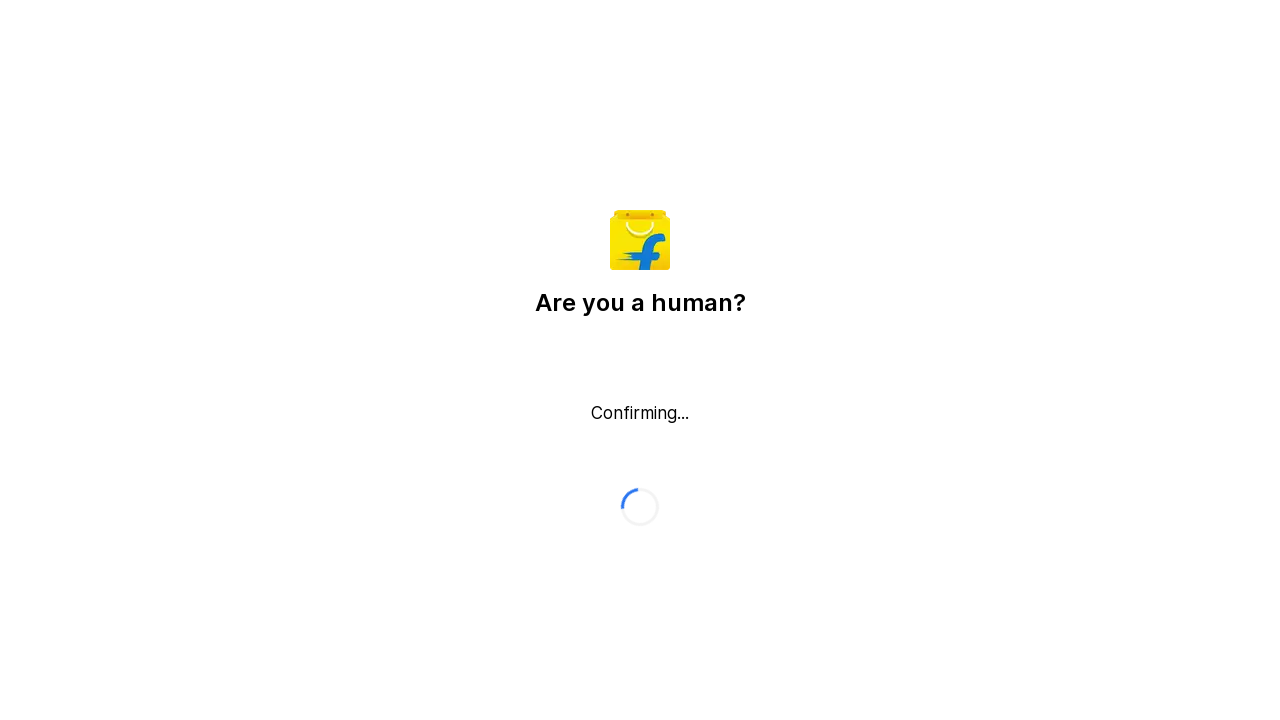